Searches for stock information on TDCC website by entering a stock number and clicking the search button

Starting URL: https://www.tdcc.com.tw/portal/zh/smWeb/qryStock

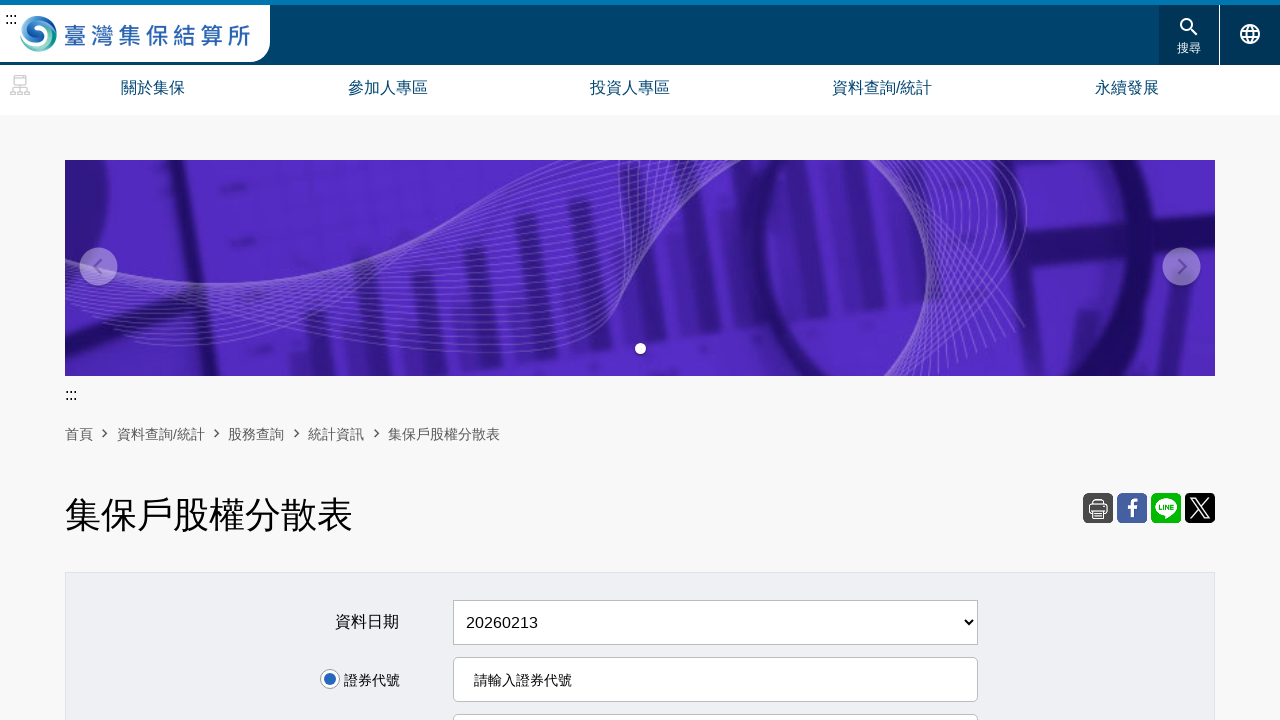

Entered stock number '2330' in the stock number input field on input[name='stockNo']
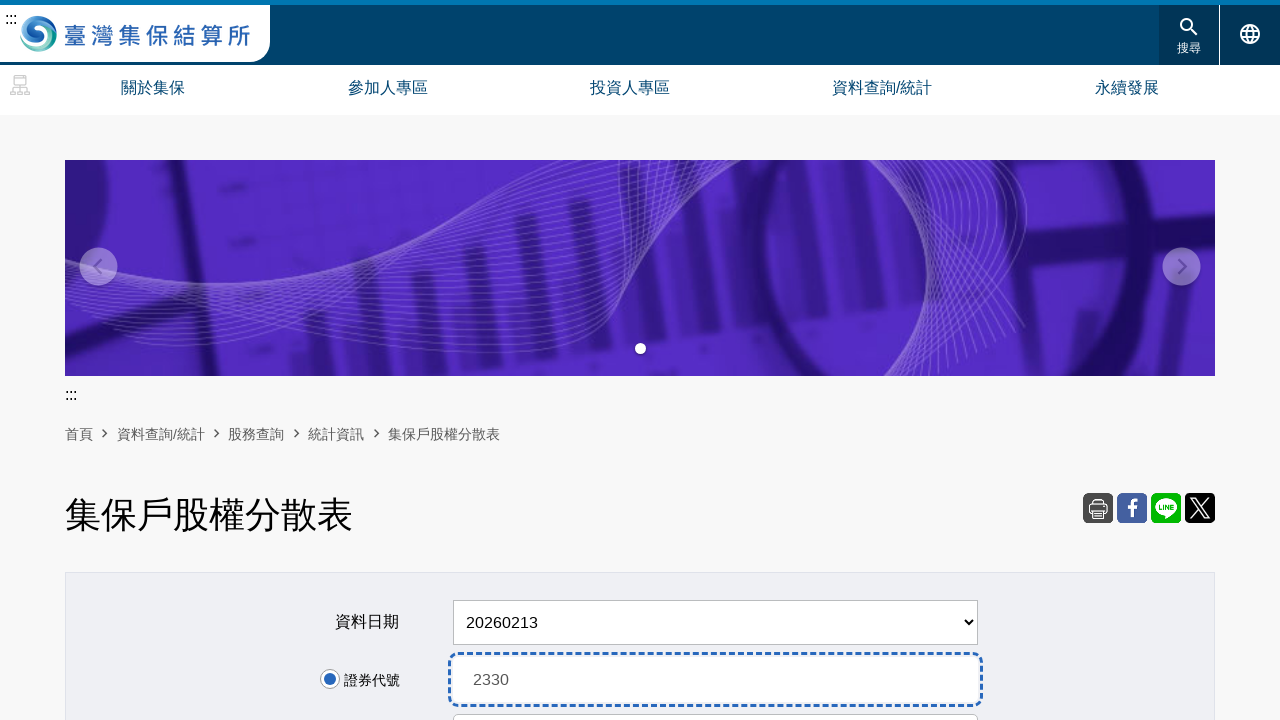

Clicked the search button to search for stock information at (640, 361) on tr:nth-child(4) input
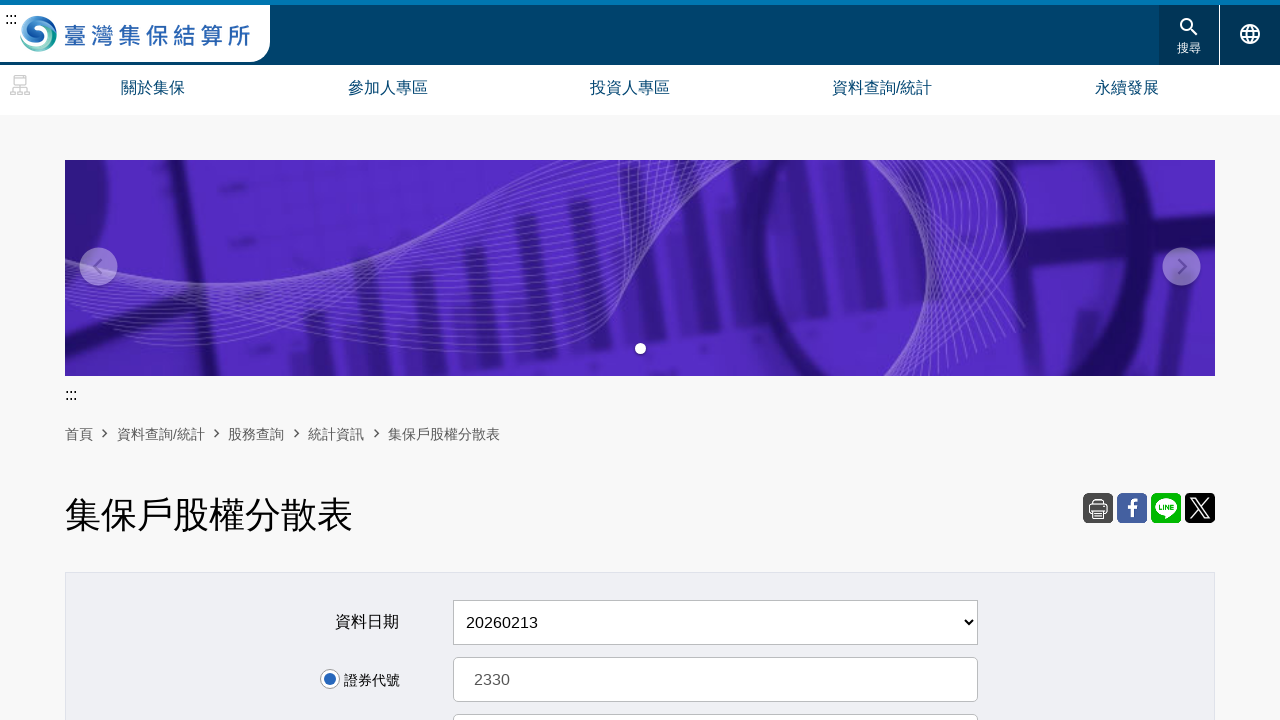

Stock search results table loaded successfully
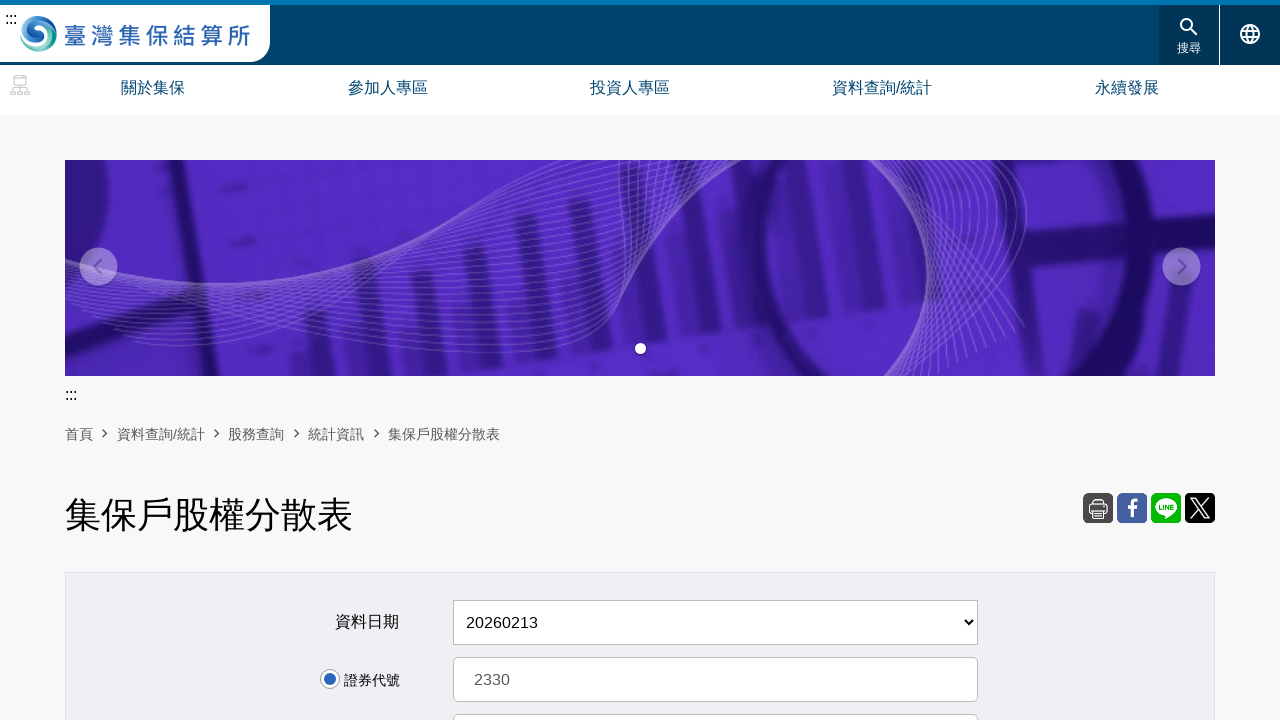

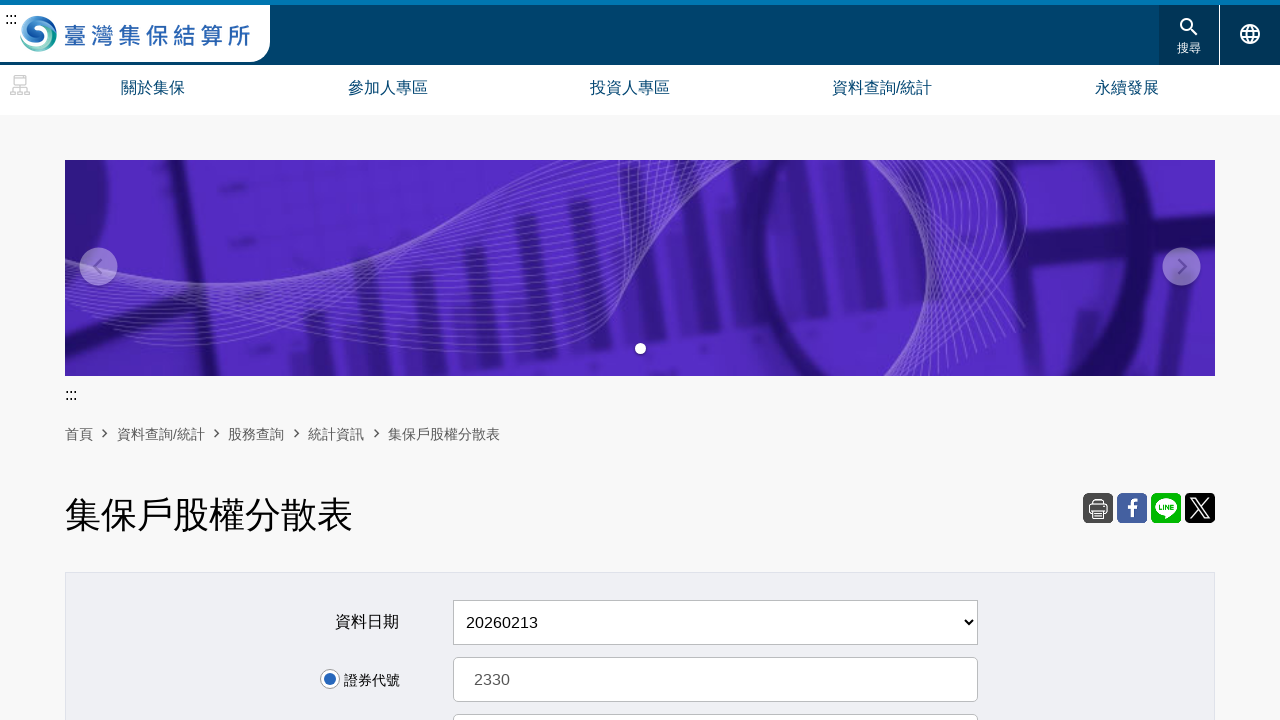